Tests alert handling functionality by triggering different types of alerts (standard and confirm dialogs) and interacting with them through accept and dismiss actions

Starting URL: https://rahulshettyacademy.com/AutomationPractice/

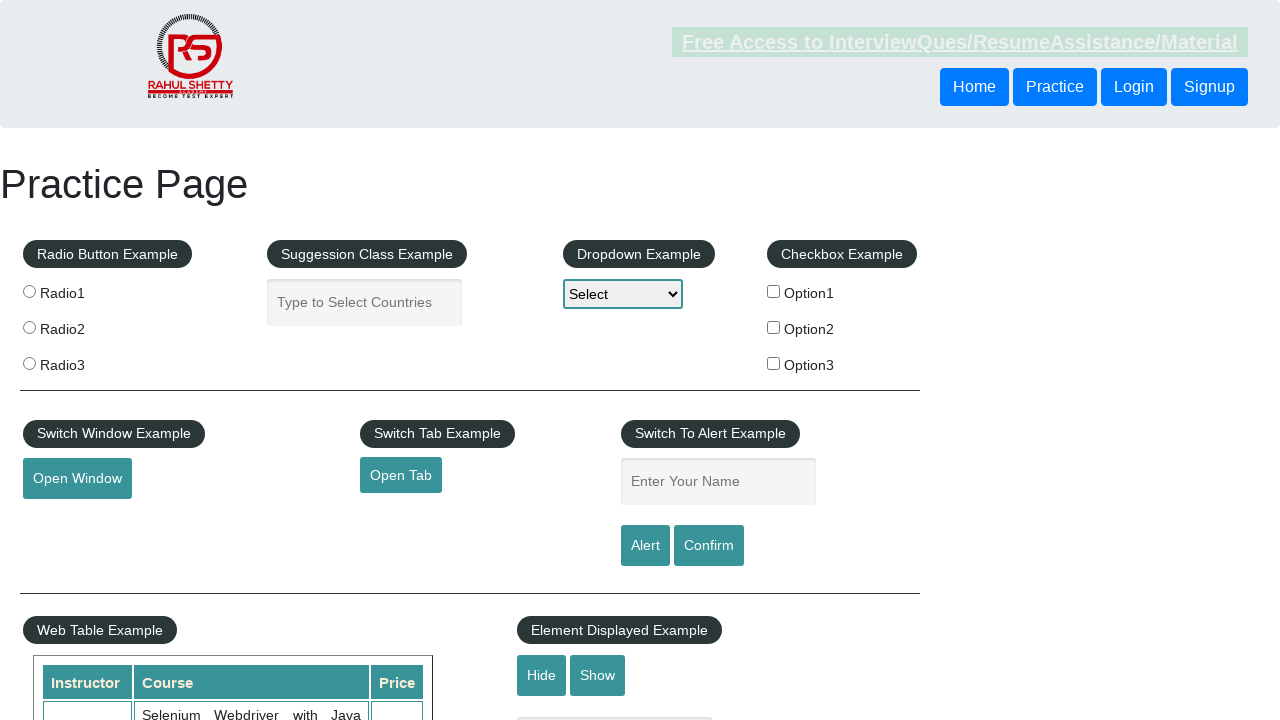

Filled name field with 'Goldy' on #name
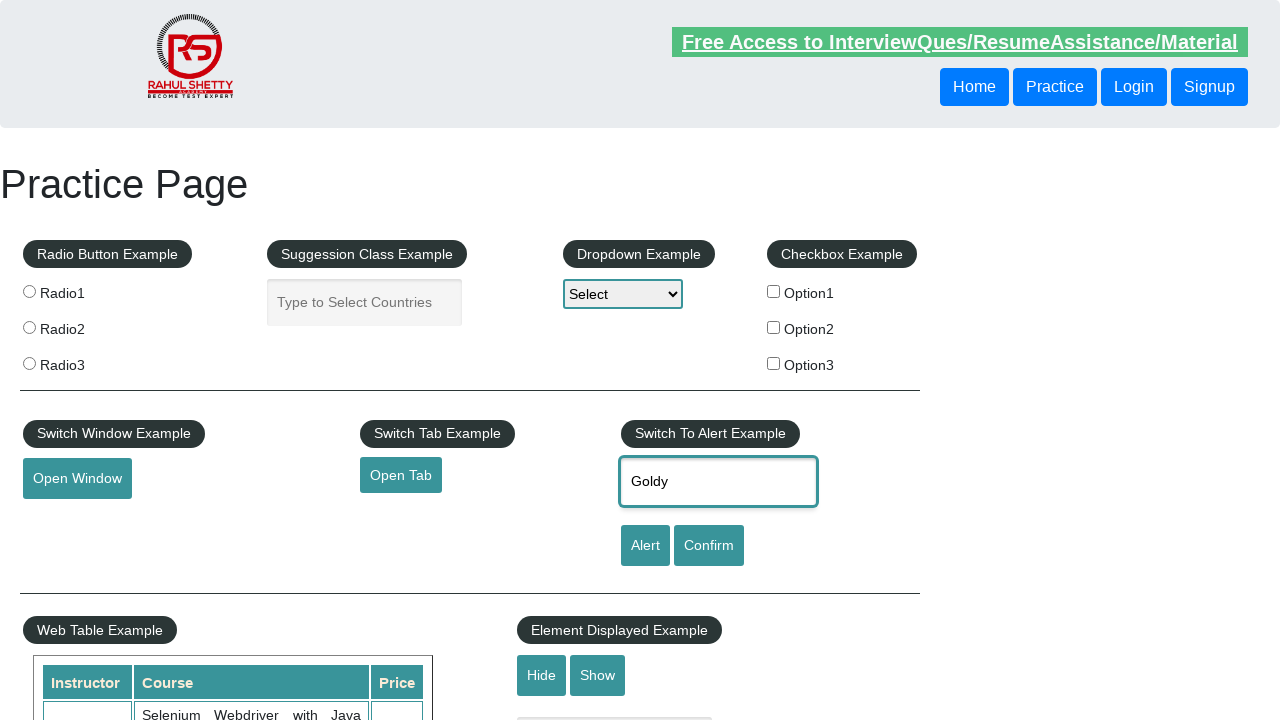

Clicked alert button to trigger standard alert at (645, 546) on #alertbtn
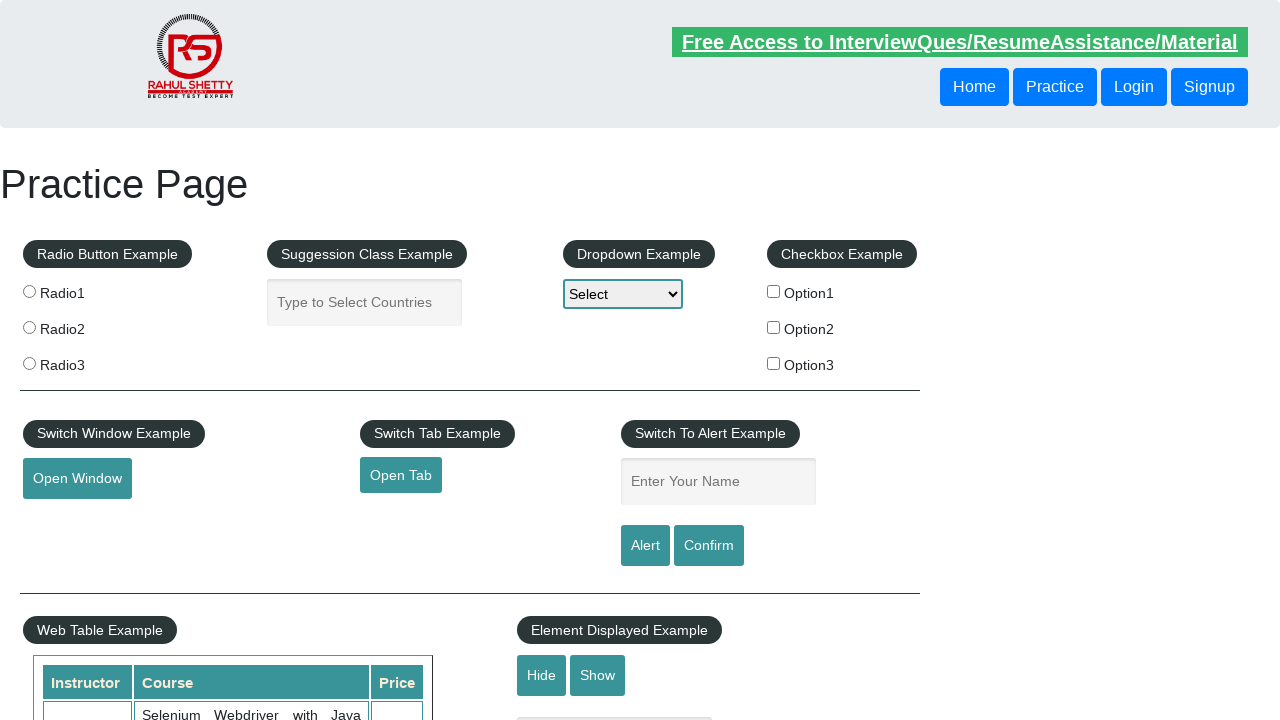

Set up dialog handler to accept alerts
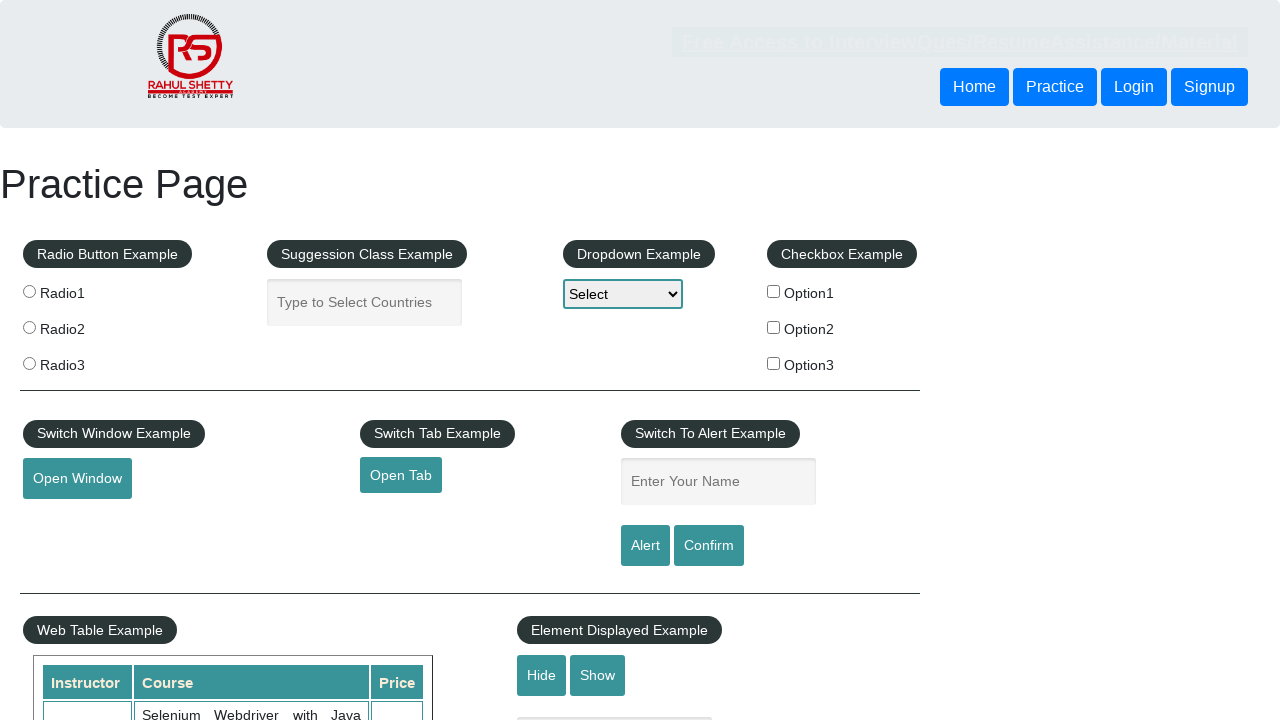

Clicked alert button and accepted the alert dialog at (645, 546) on #alertbtn
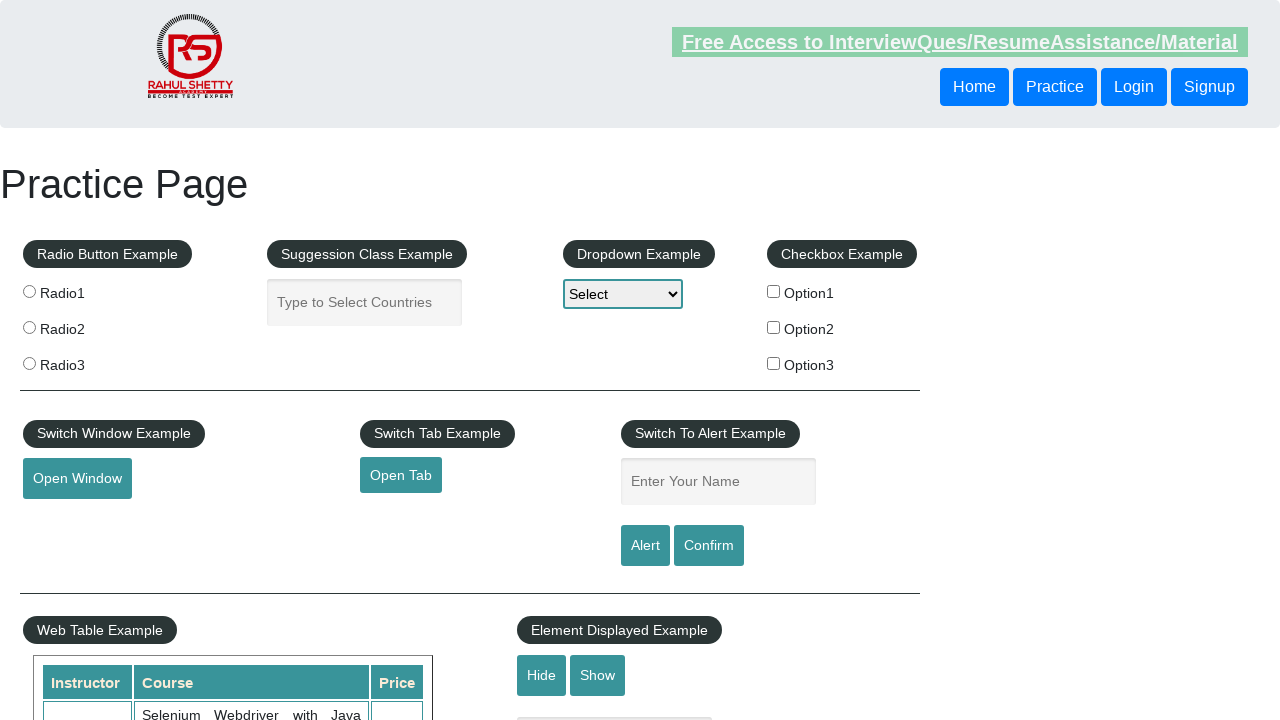

Filled name field with 'Goldy' for confirm dialog test on #name
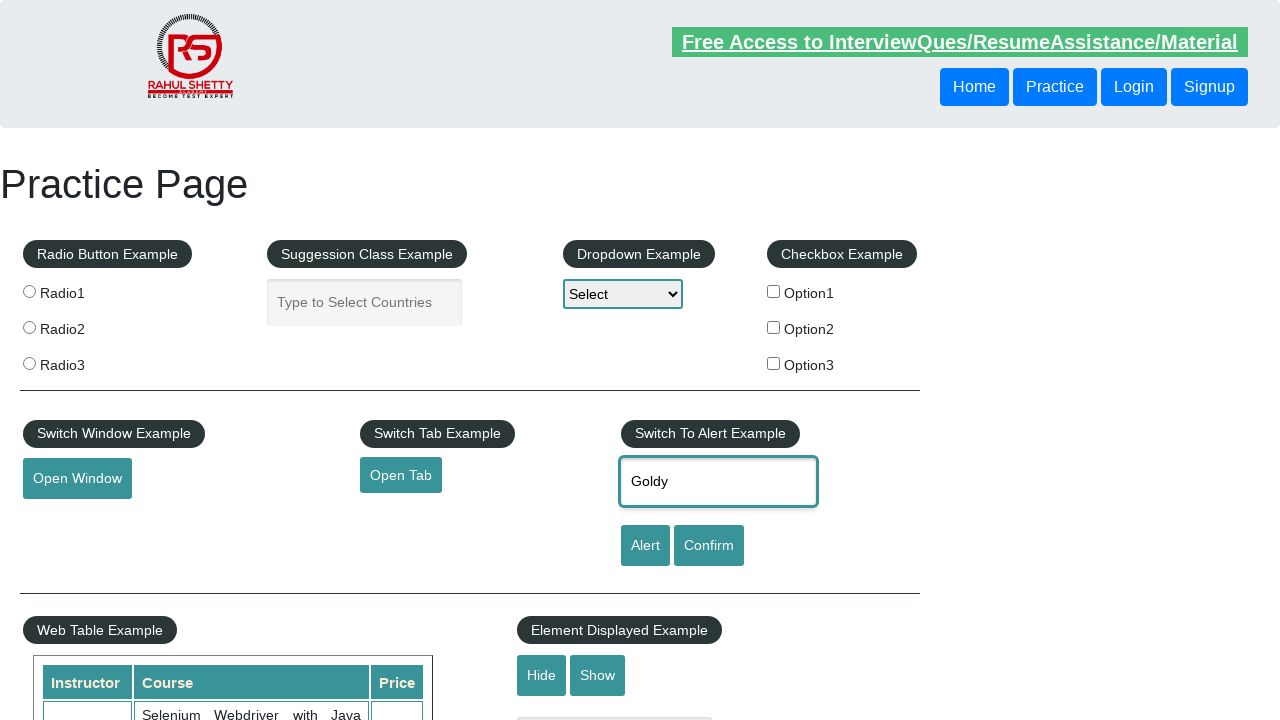

Set up dialog handler to dismiss confirm dialog
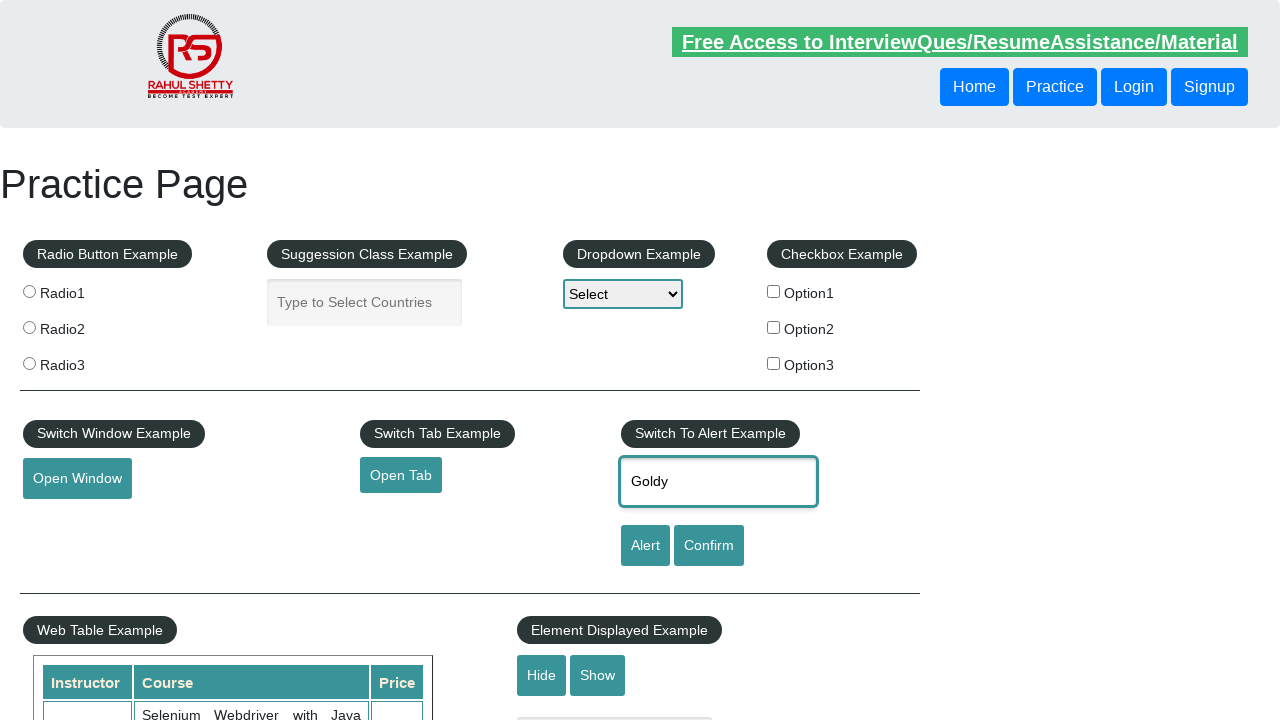

Clicked confirm button and dismissed the confirm dialog at (709, 546) on #confirmbtn
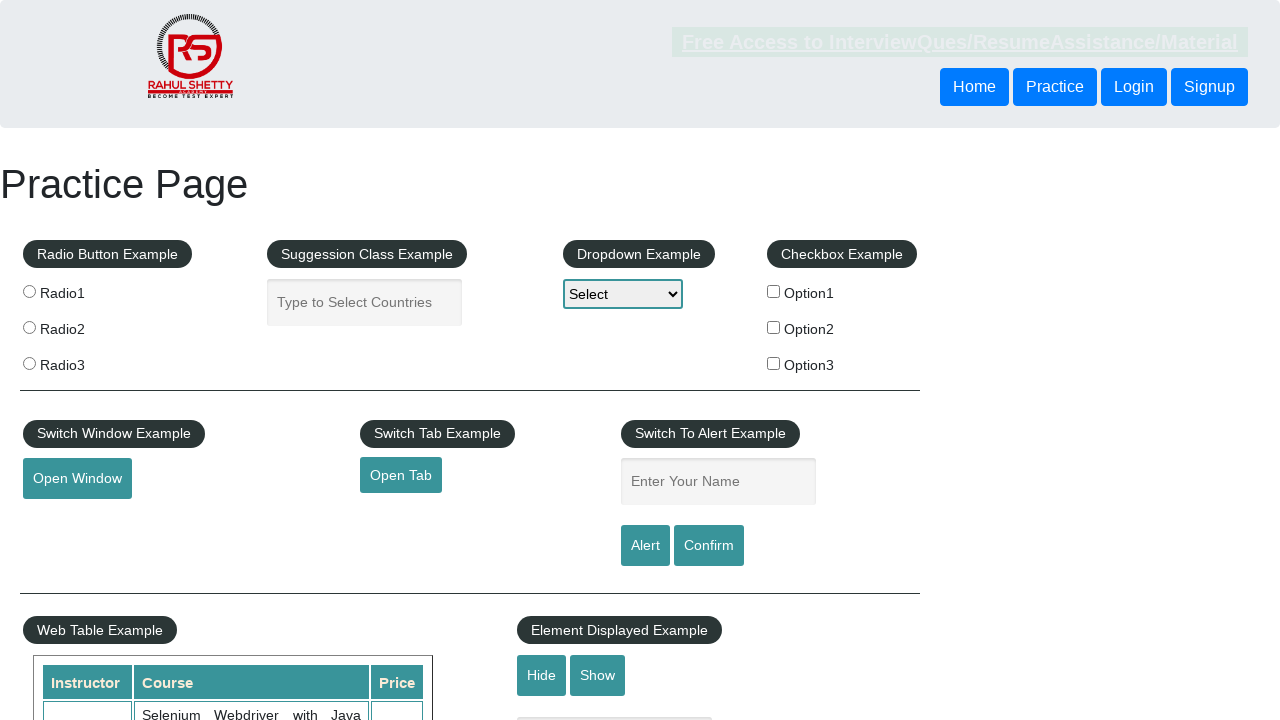

Filled name field with 'Goldy' for second confirm dialog test on #name
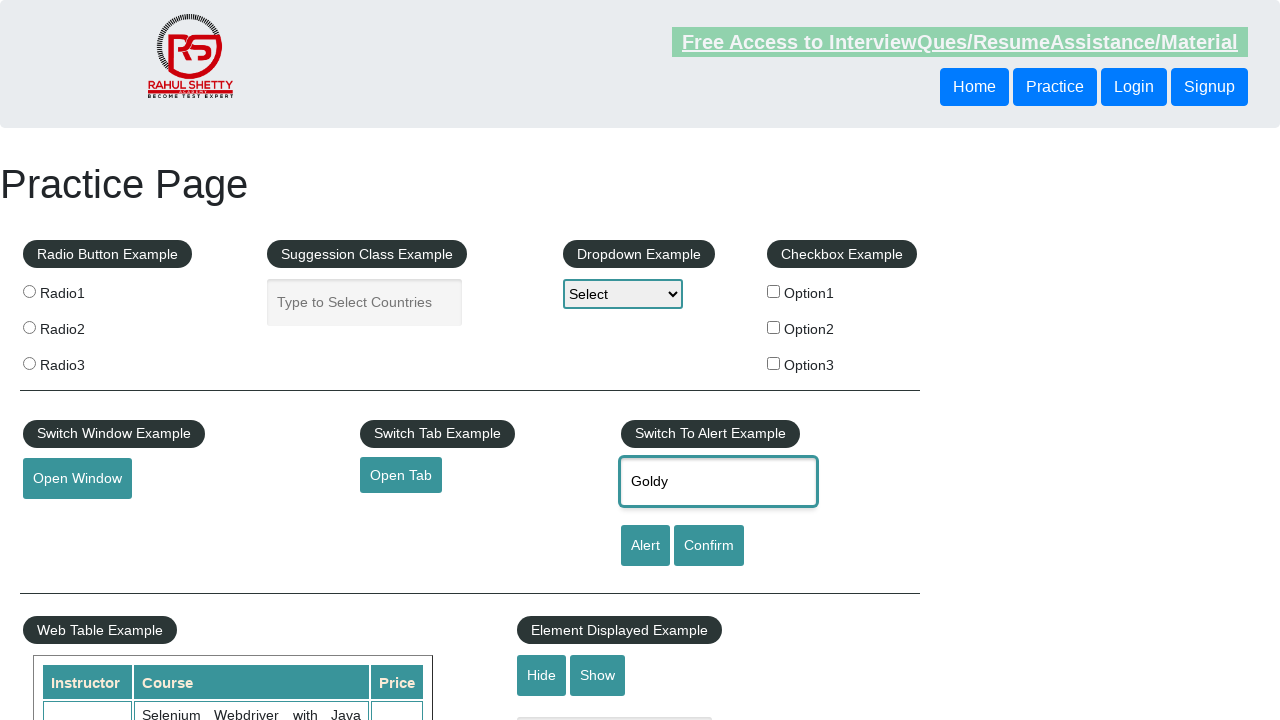

Set up dialog handler to accept confirm dialog
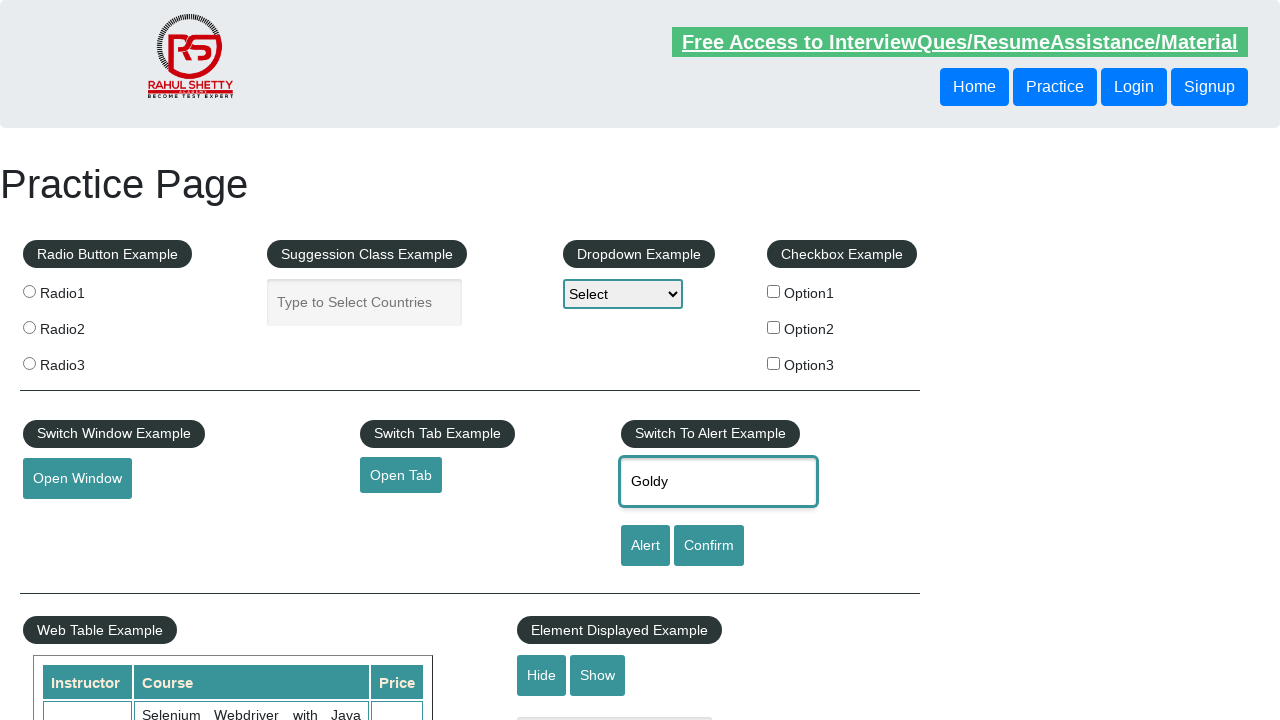

Clicked confirm button and accepted the confirm dialog at (709, 546) on #confirmbtn
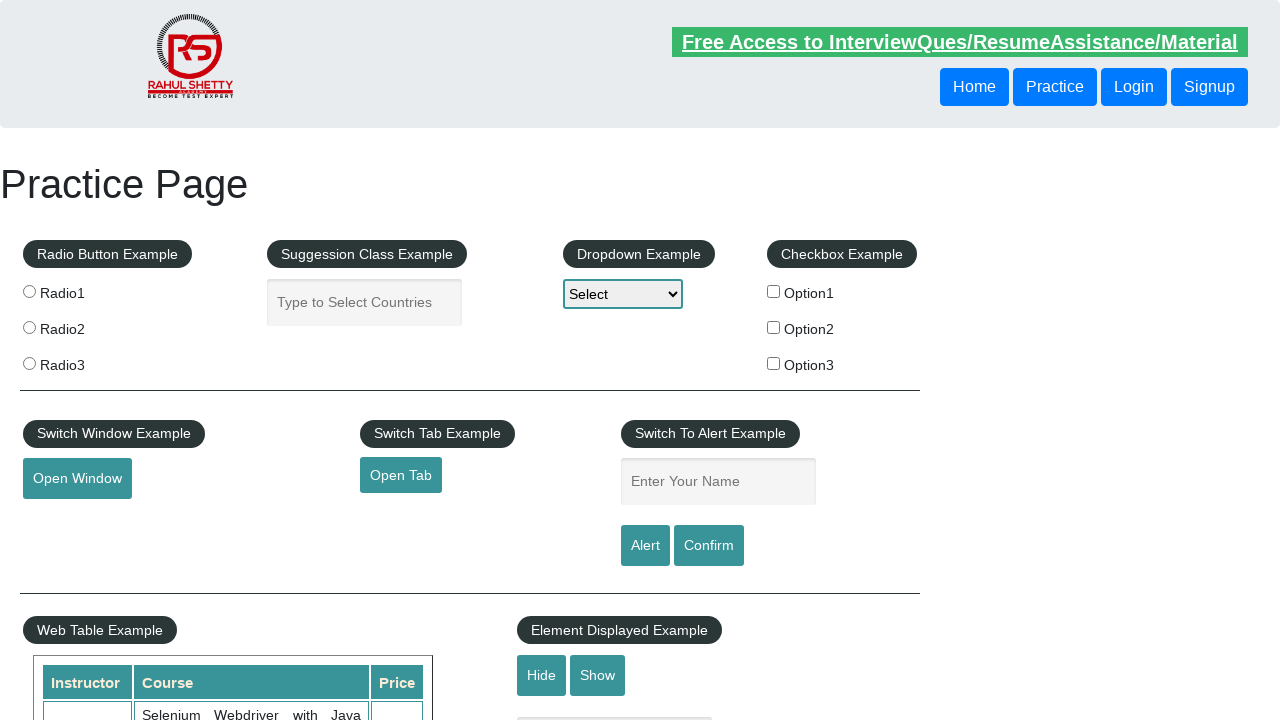

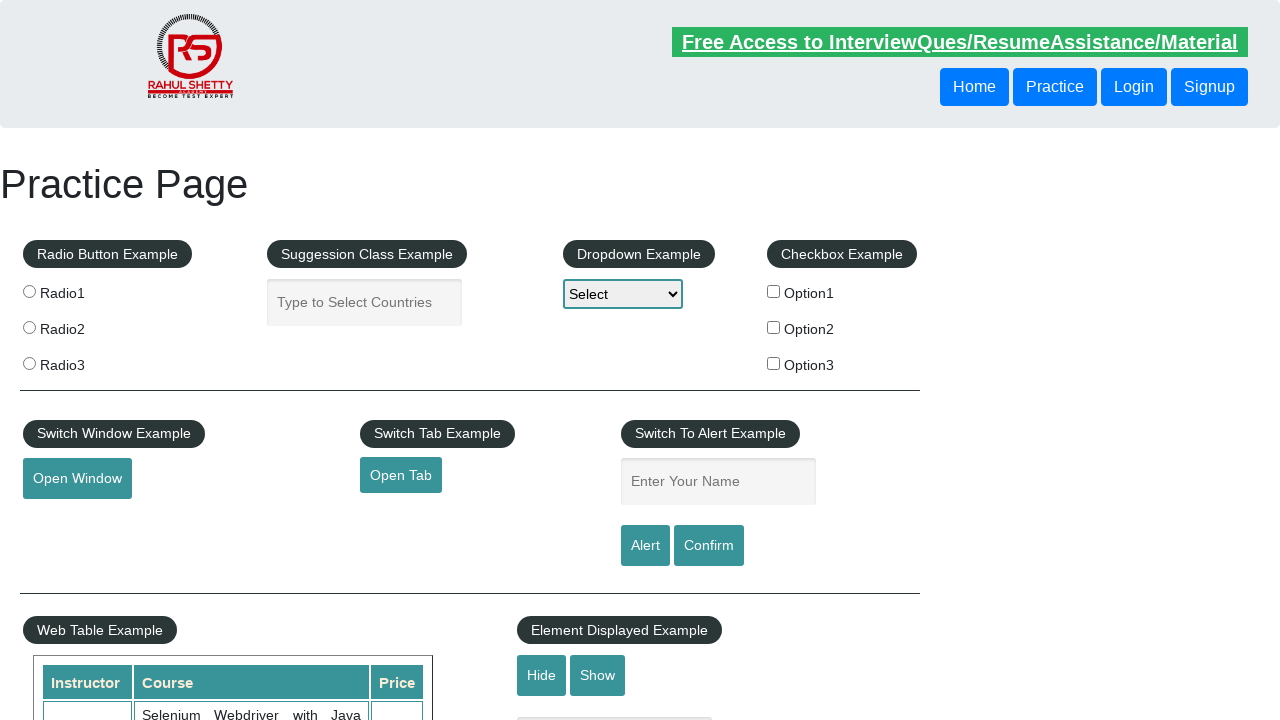